Tests dynamic properties page by waiting for a button that appears after a delay and clicking it.

Starting URL: https://demoqa.com/dynamic-properties

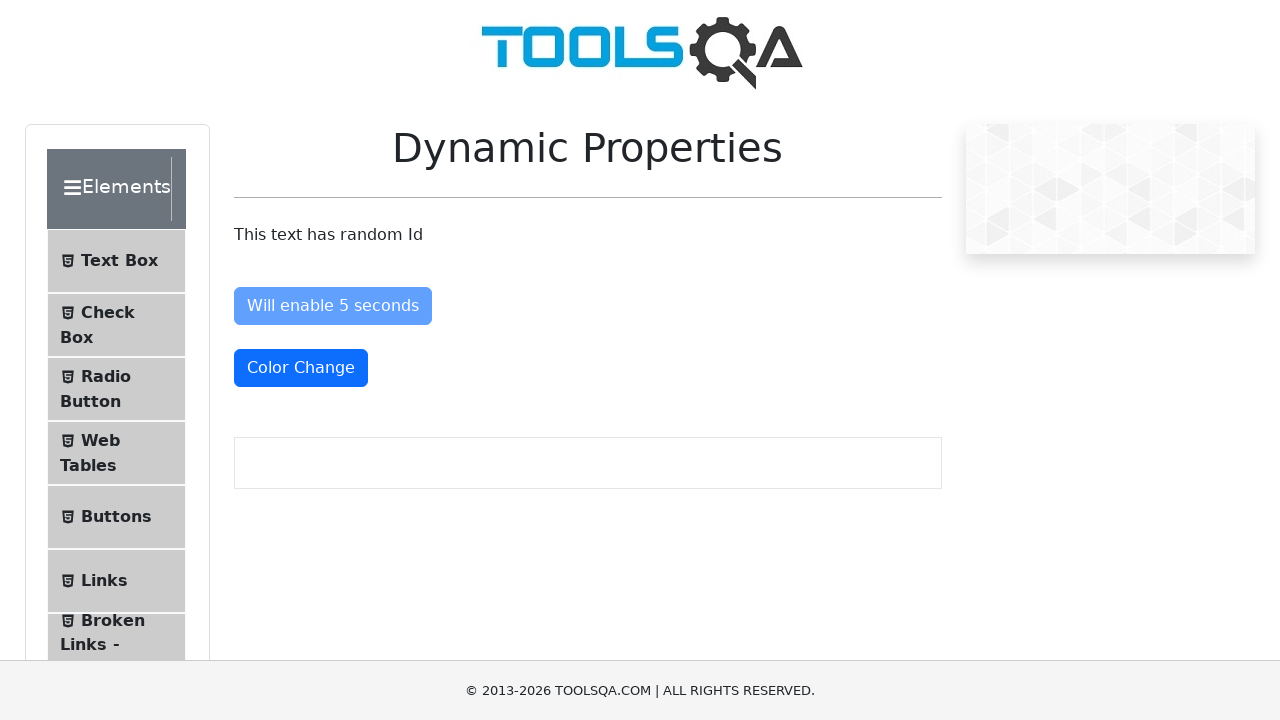

Waited for 'visibleAfter' button to appear (appears after 5 seconds delay)
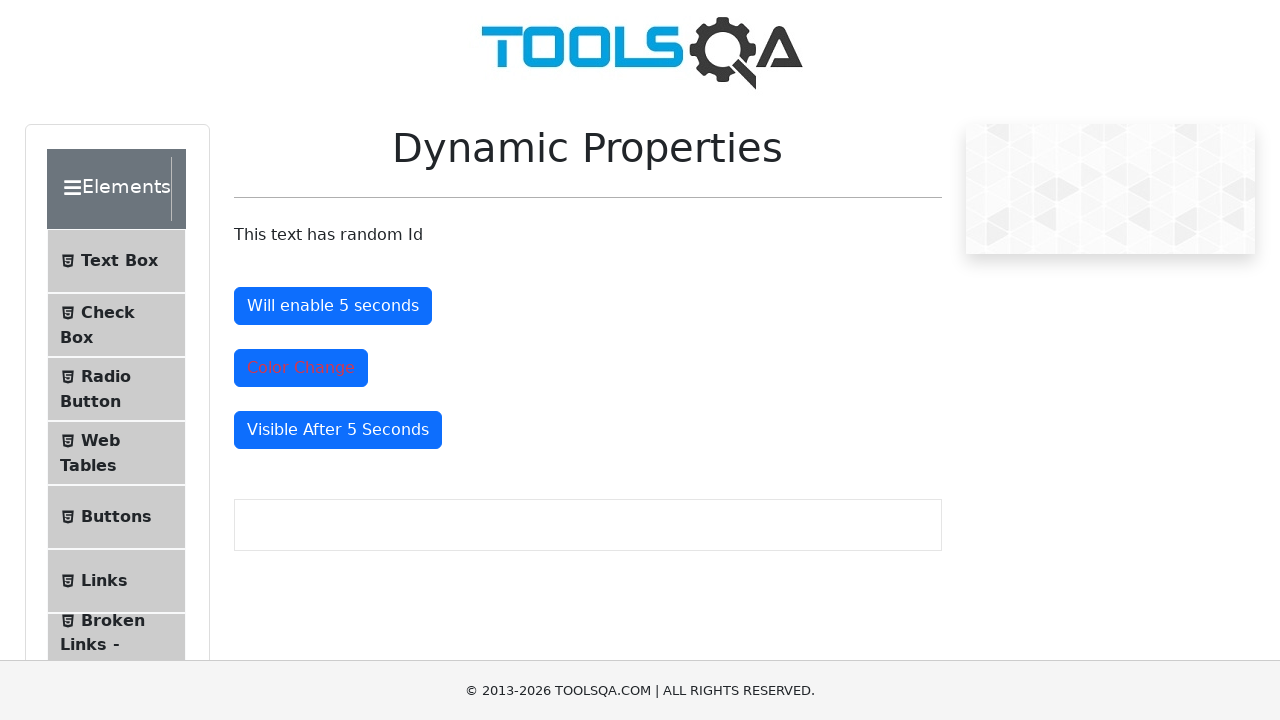

Clicked the 'visibleAfter' button at (338, 430) on #visibleAfter
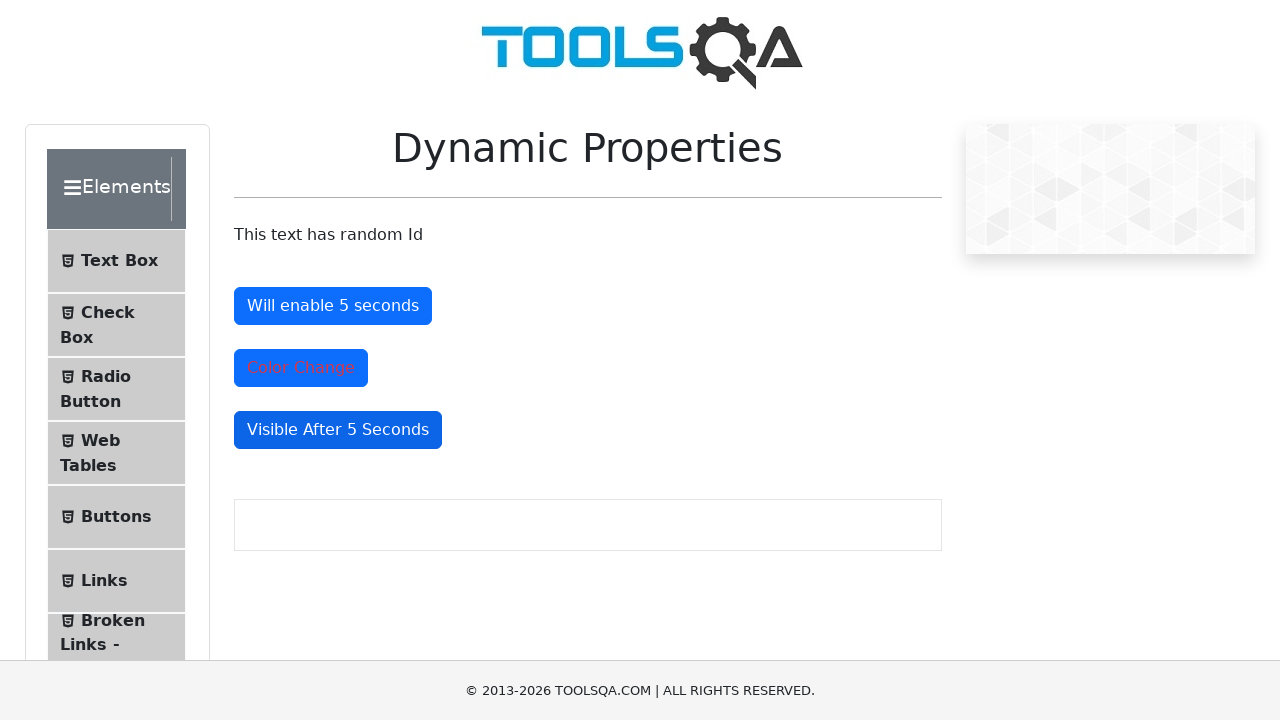

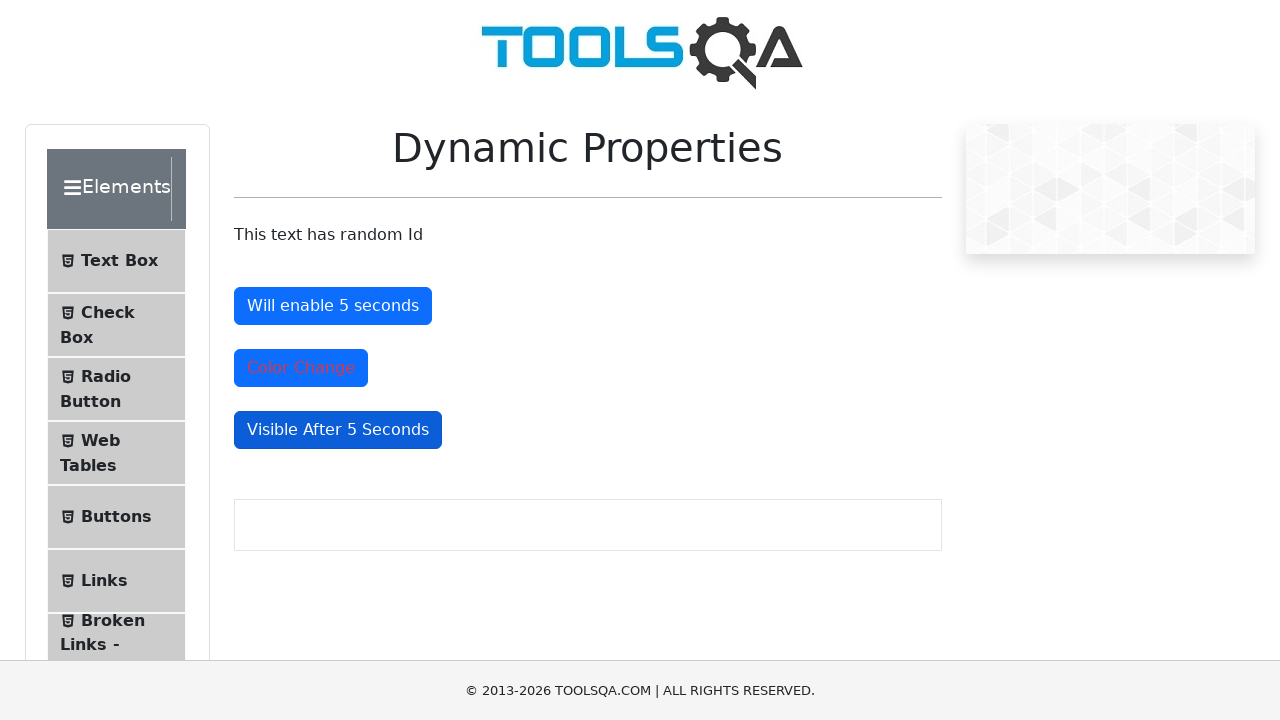